Tests interaction with an SVG map of India by locating all state path elements and clicking on a specific state (Tripura)

Starting URL: https://www.amcharts.com/svg-maps/?map=india

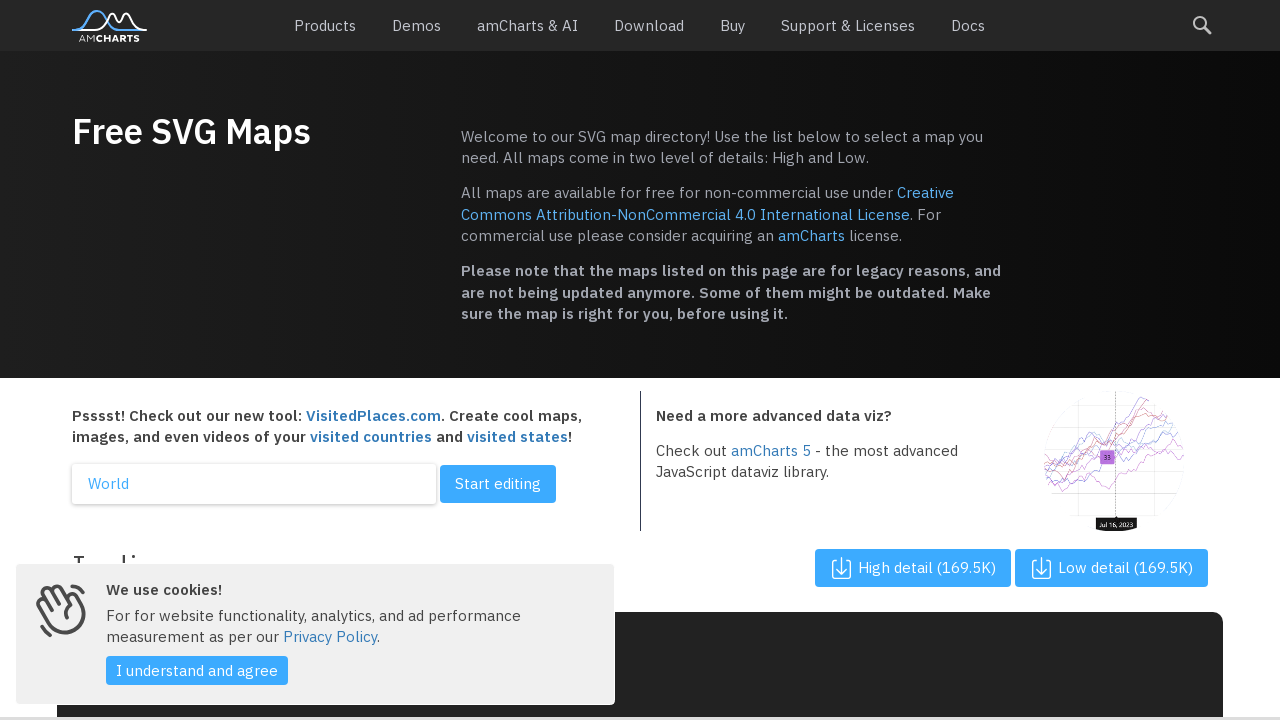

Waited for SVG map to load
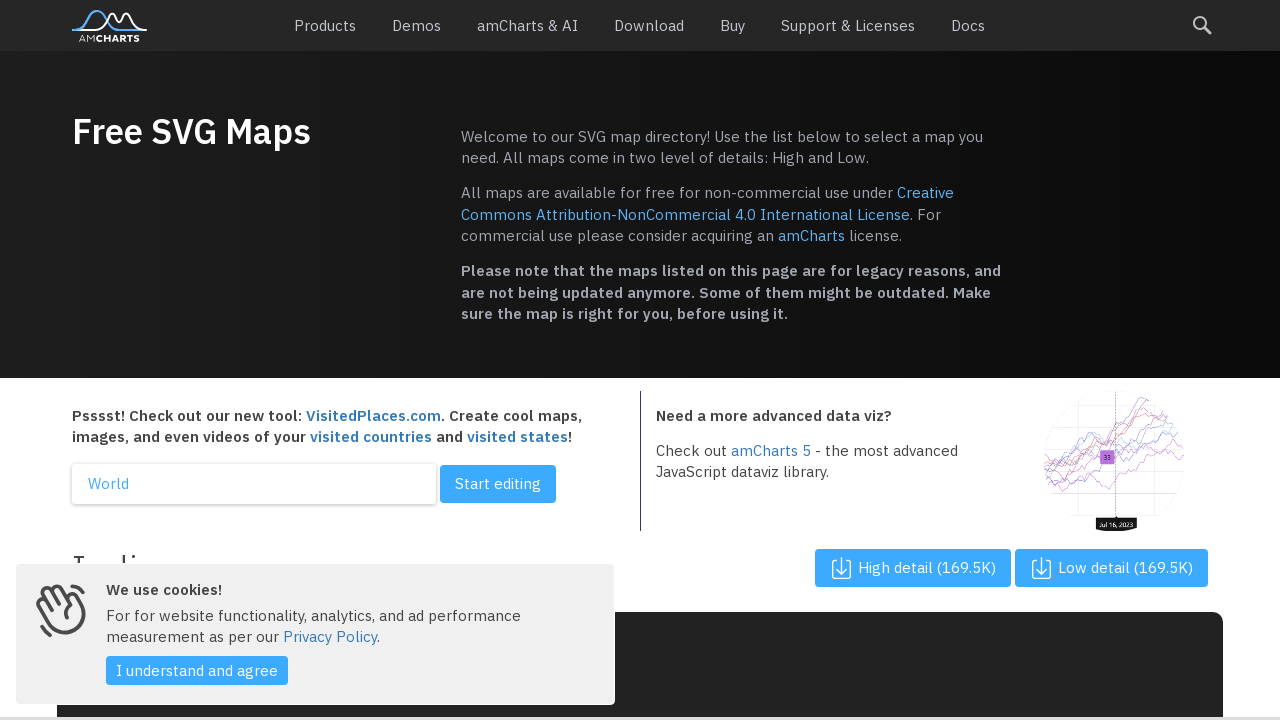

Located all state path elements in SVG map
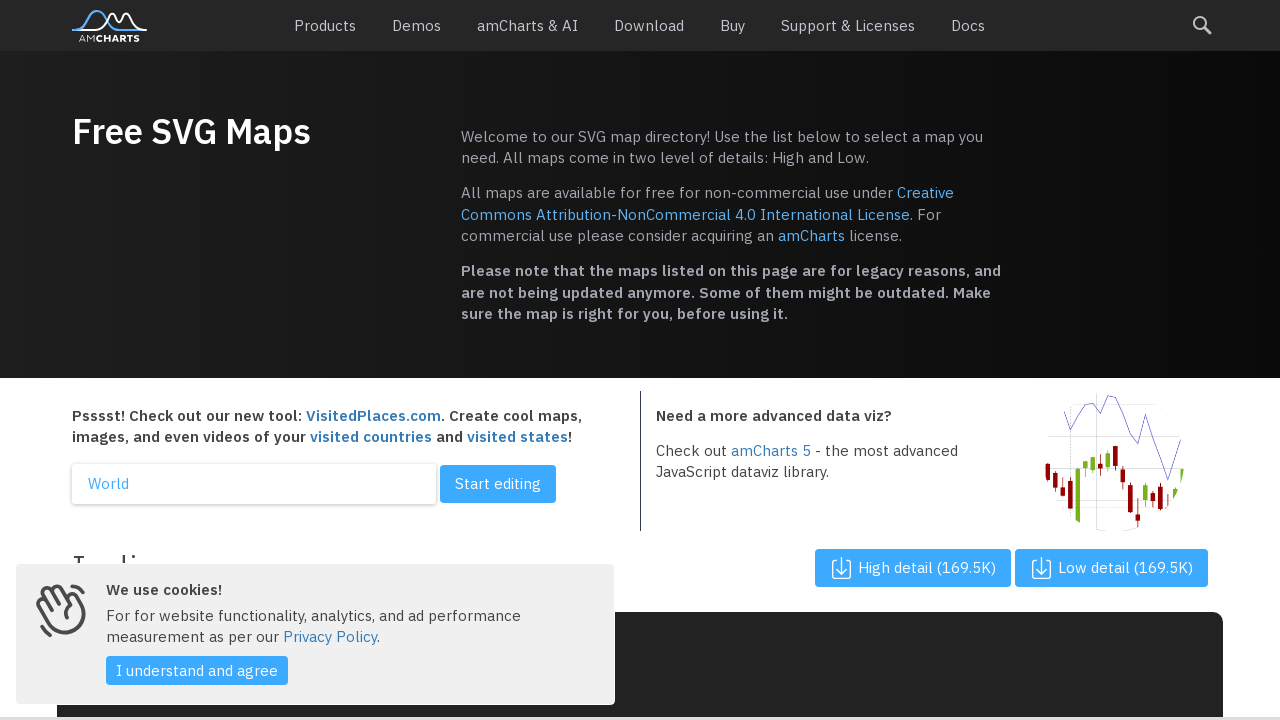

Retrieved aria-label attribute from state element: None
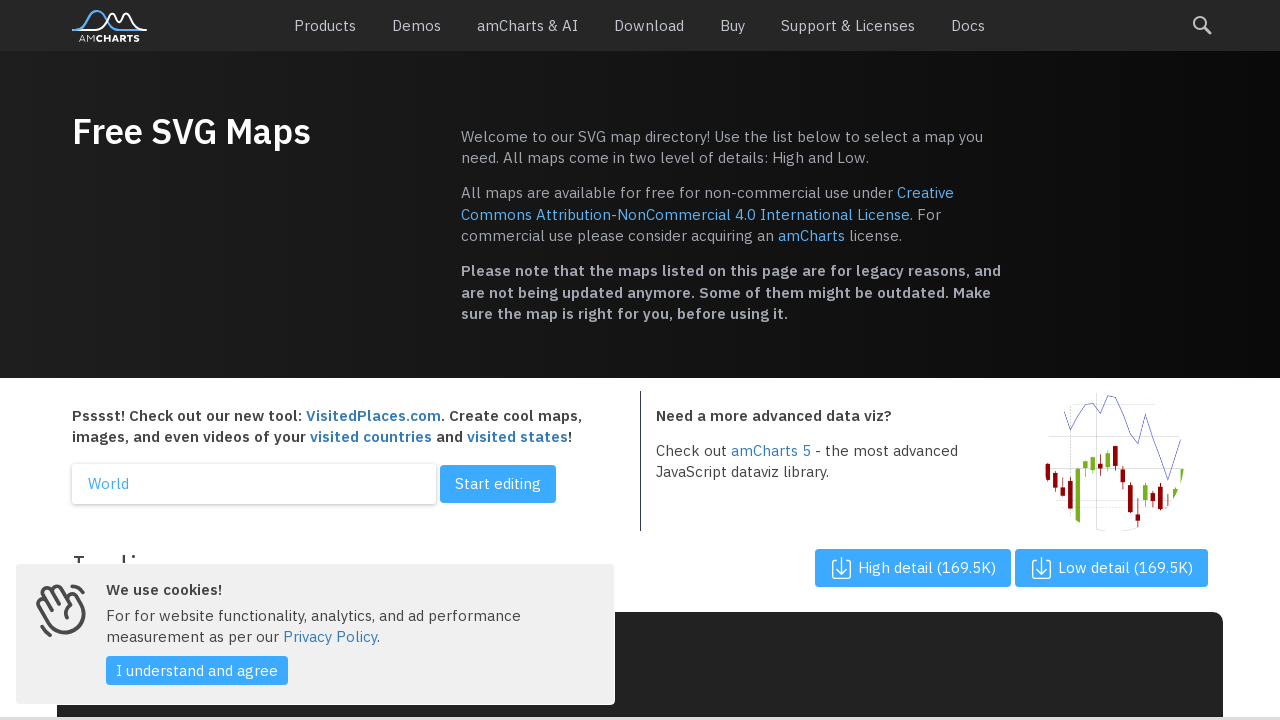

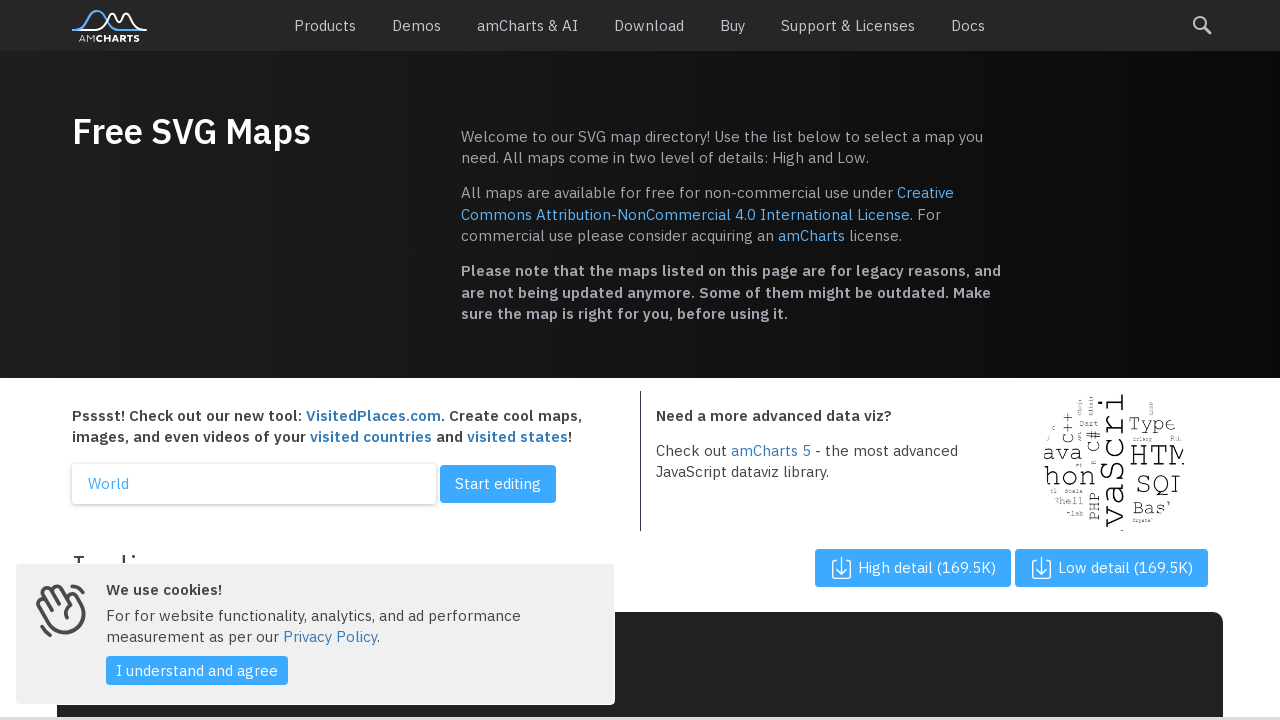